Navigates to Rahul Shetty Academy's Selenium practice page and maximizes the browser window

Starting URL: https://rahulshettyacademy.com/seleniumPractise/#/

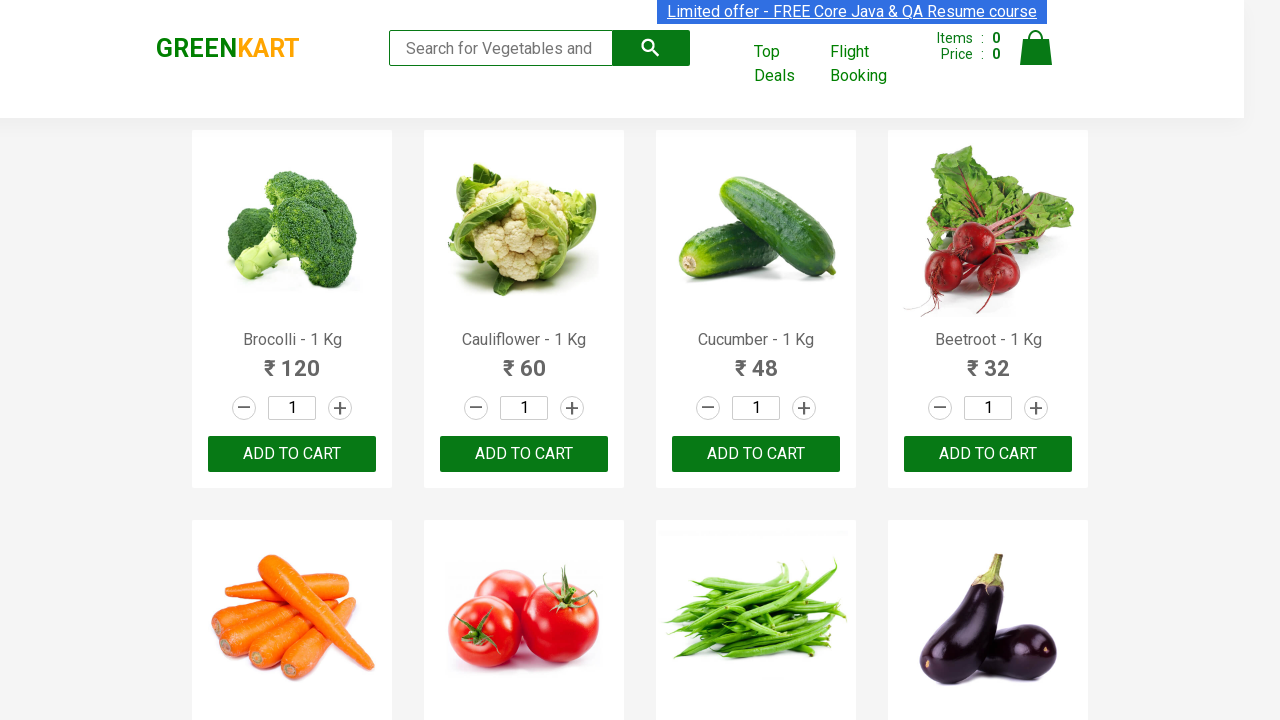

Waited for page to load with networkidle state on Rahul Shetty Academy Selenium practice page
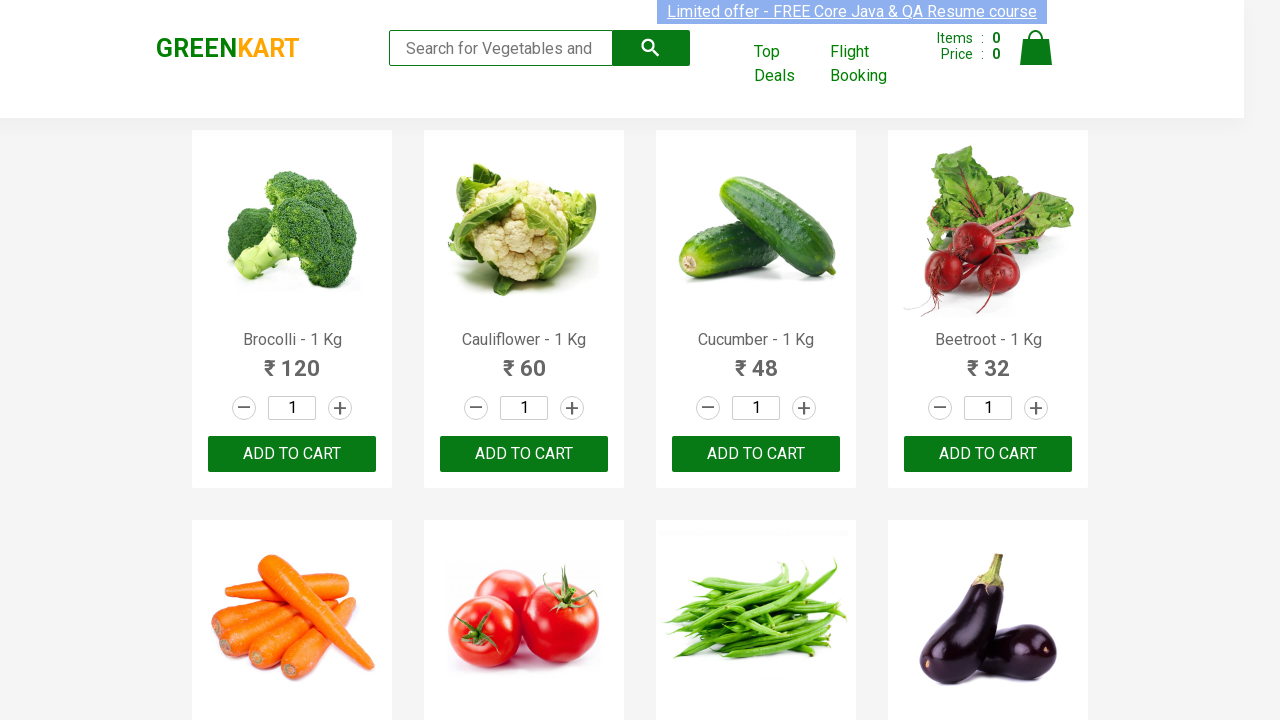

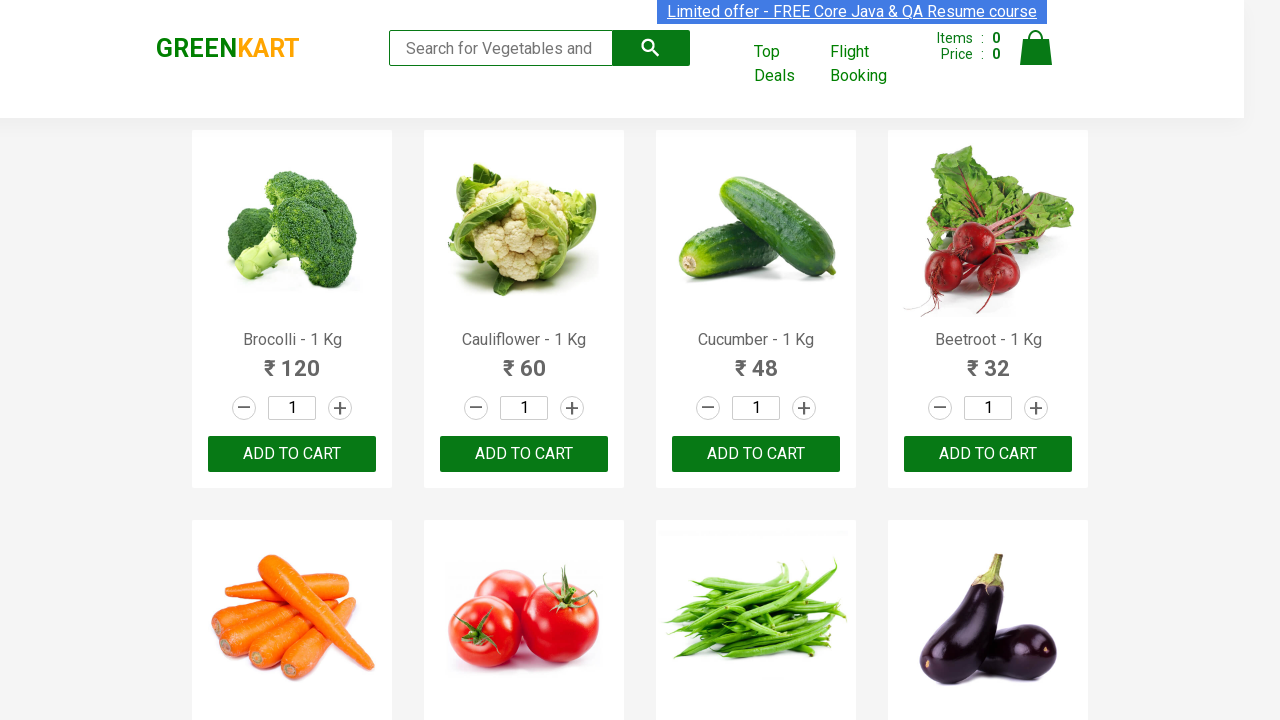